Tests modal dialog by opening a small modal, reading its content, and closing it

Starting URL: https://demoqa.com/modal-dialogs

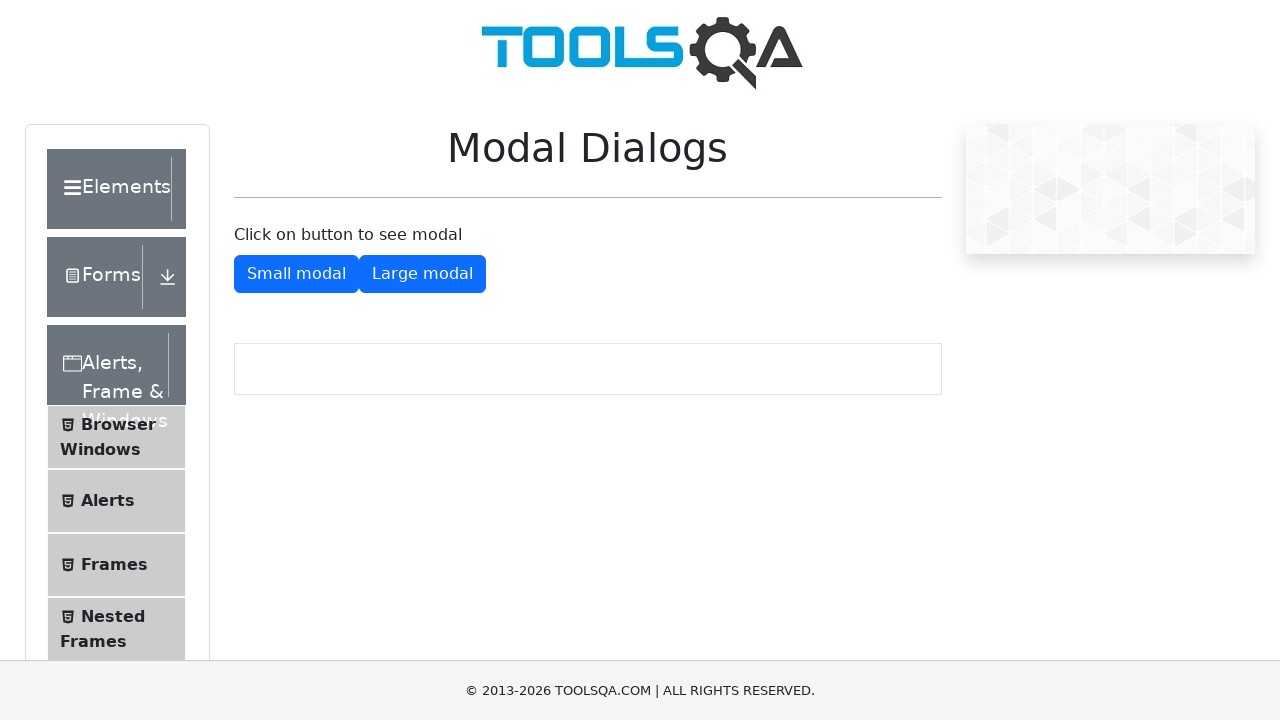

Clicked button to open small modal dialog at (296, 274) on #showSmallModal
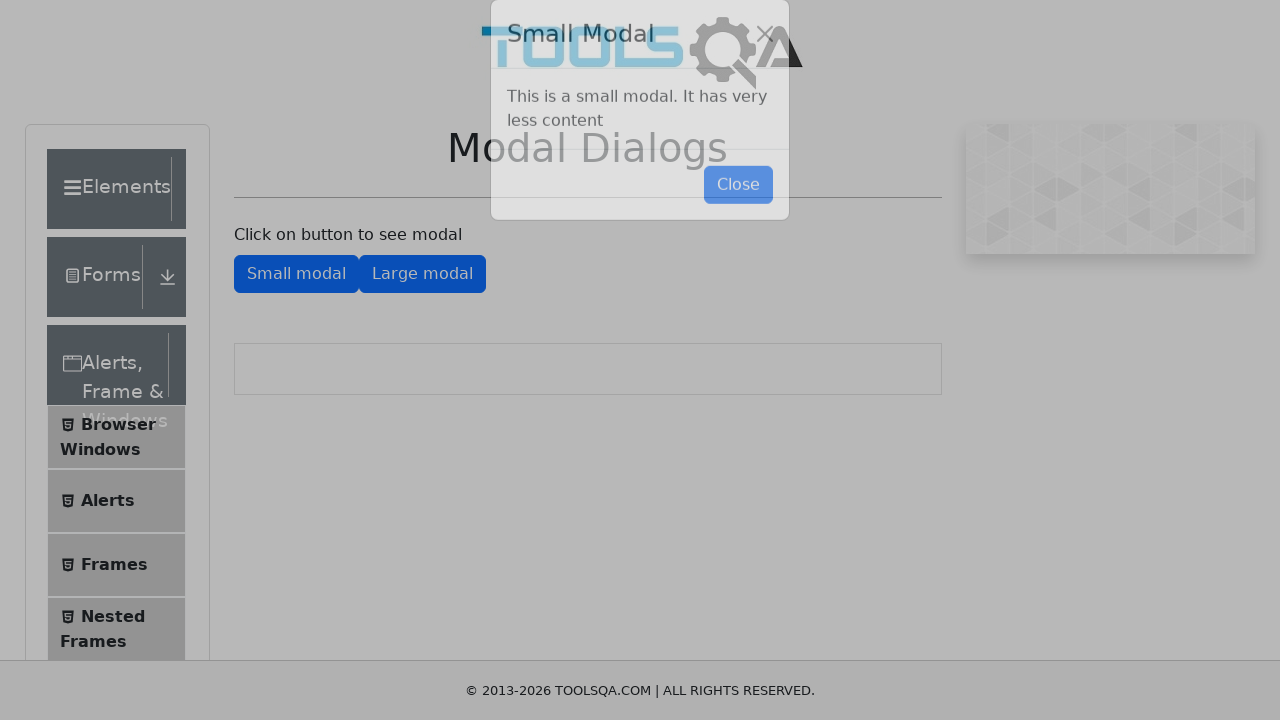

Modal dialog appeared and body content loaded
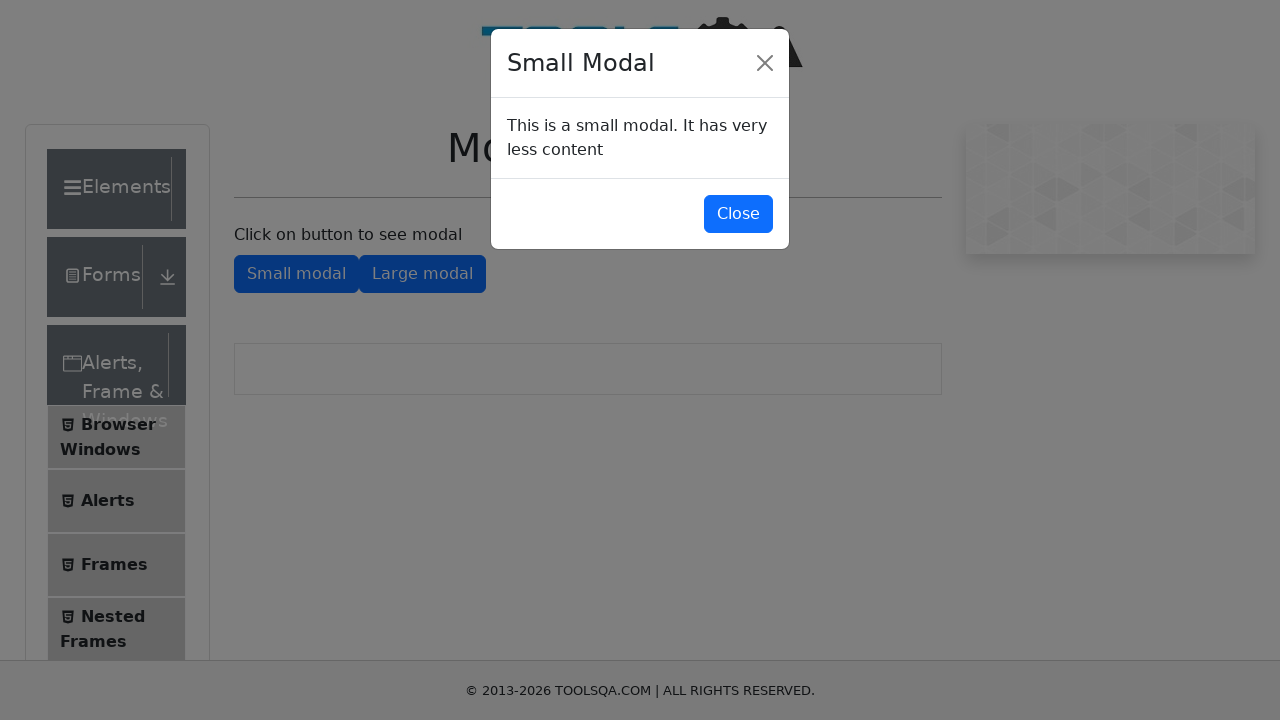

Clicked close button to dismiss modal dialog at (738, 214) on #closeSmallModal
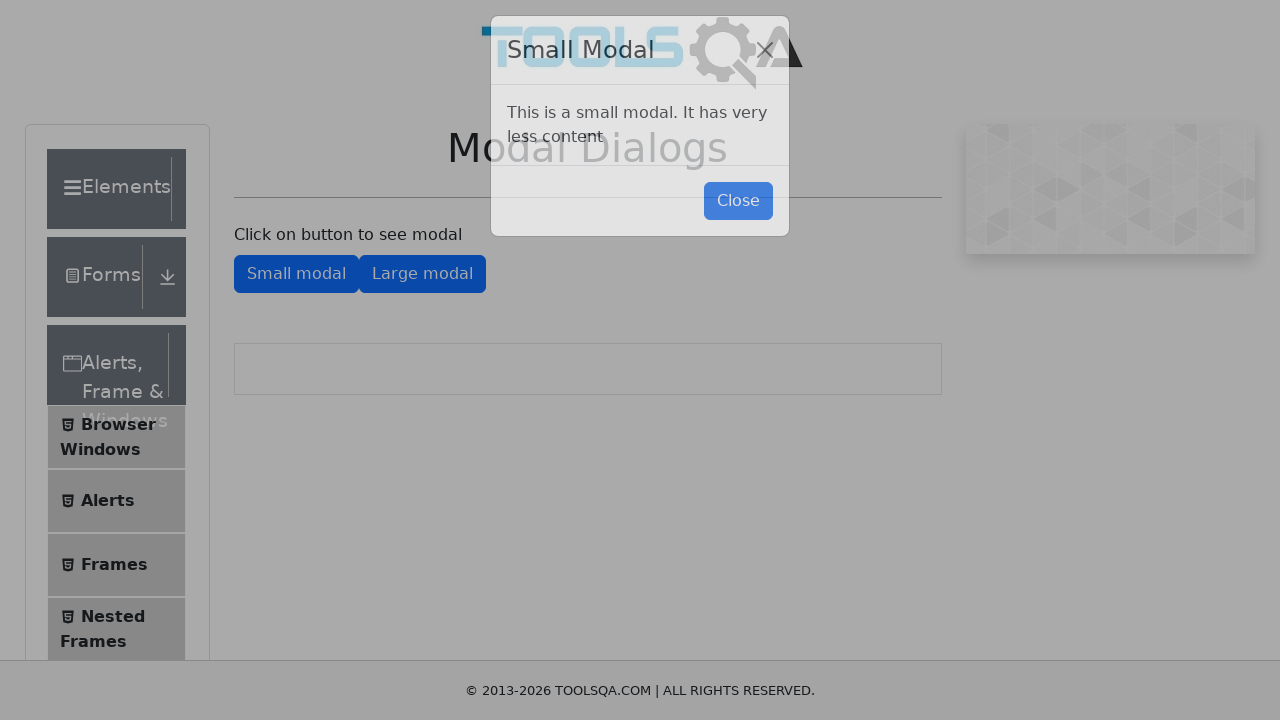

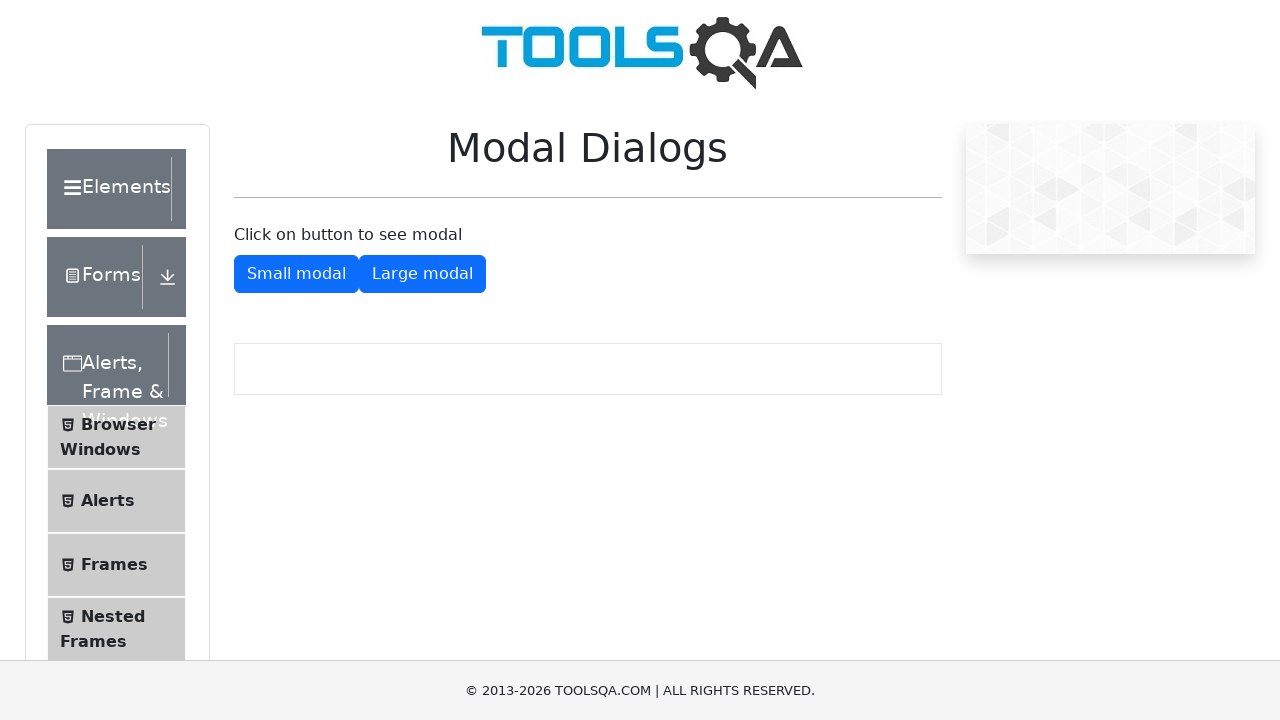